Tests a feedback application by selecting different emoji options (sad, none, happy) and verifying the thank you message displayed after providing feedback

Starting URL: https://qafeedback.ccbp.tech/

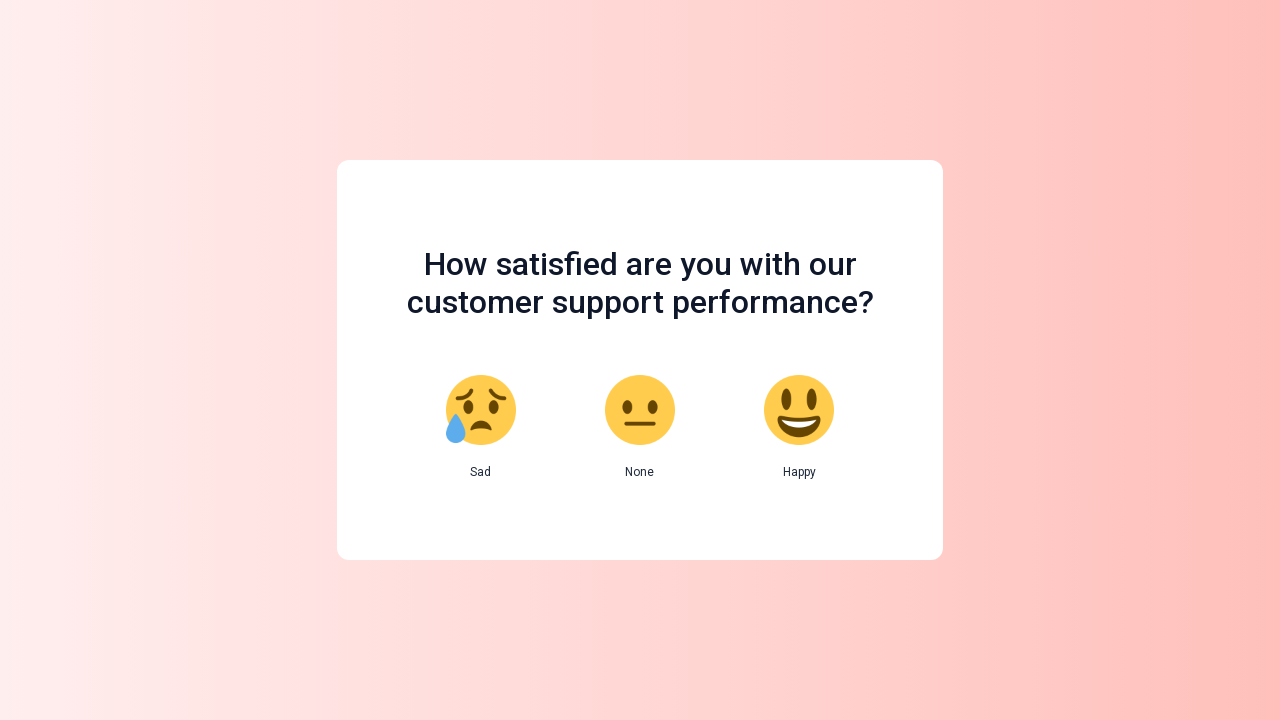

Clicked sad emoji (first option) at (481, 427) on ul.emojis-list > li:first-child button
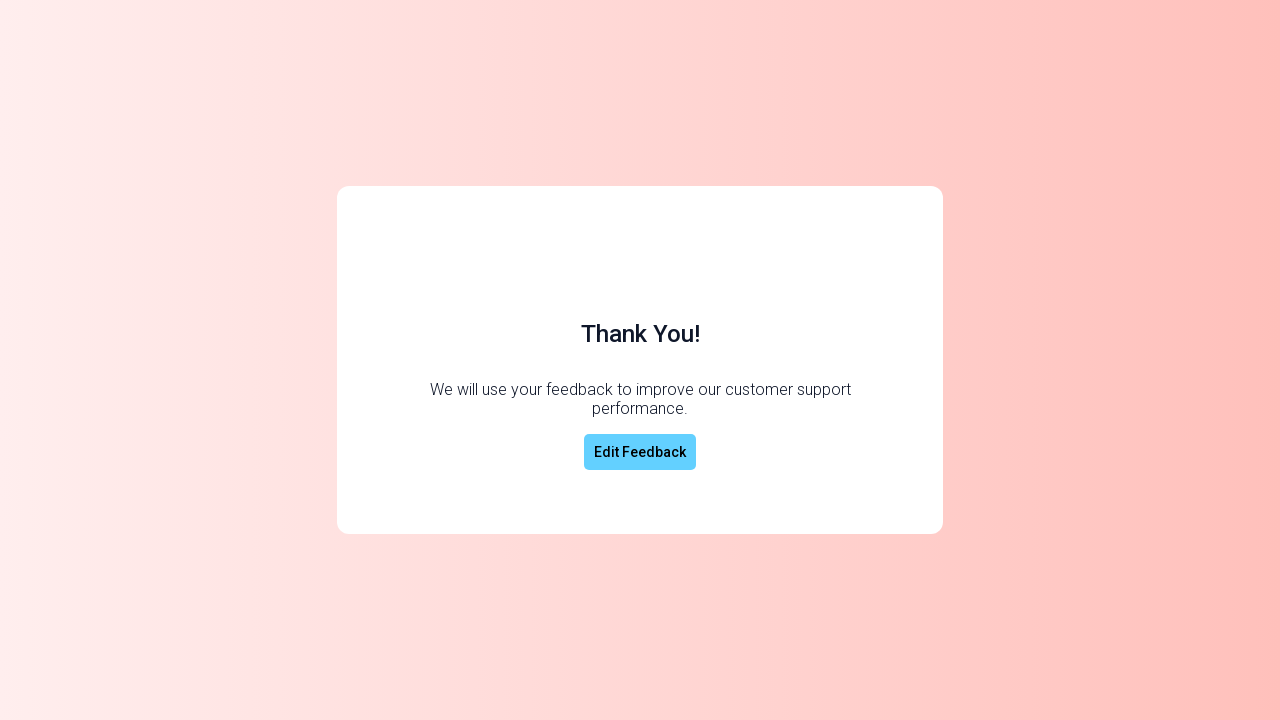

Clicked edit feedback button after sad emoji selection at (640, 452) on div.thank-you-container > *:last-child
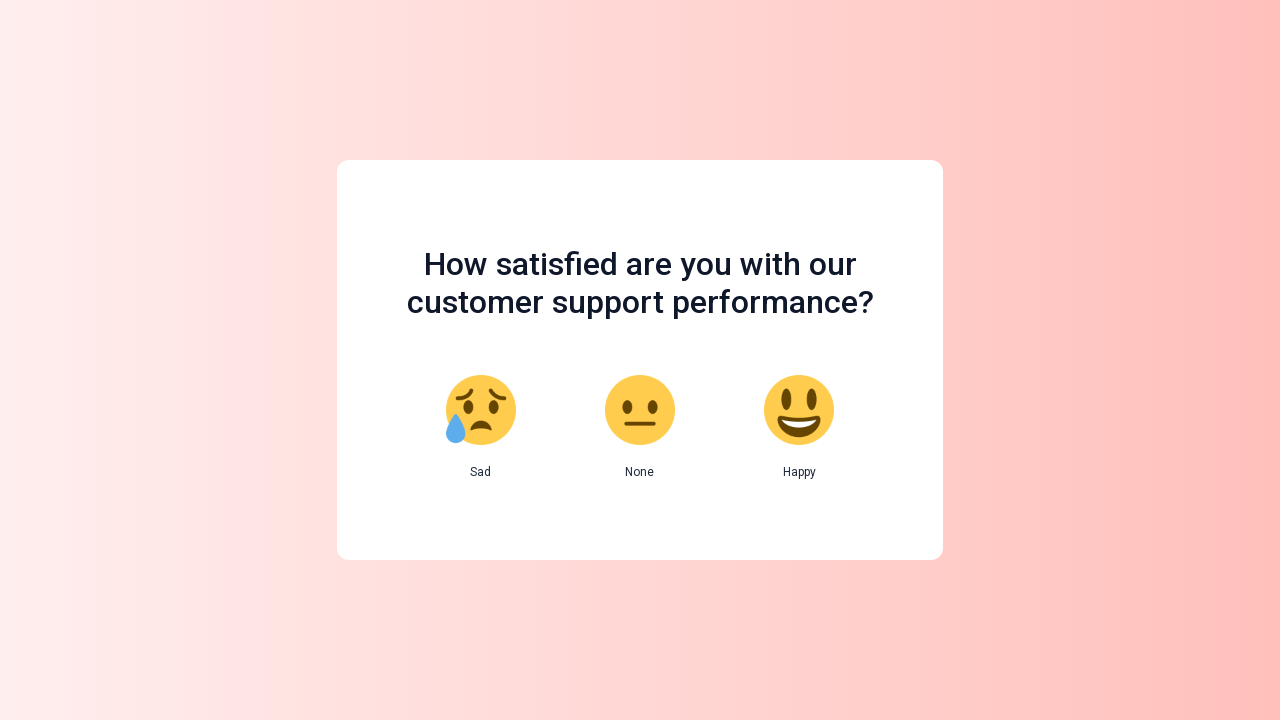

Clicked none emoji (second option) at (640, 427) on ul.emojis-list > li:nth-child(2) button
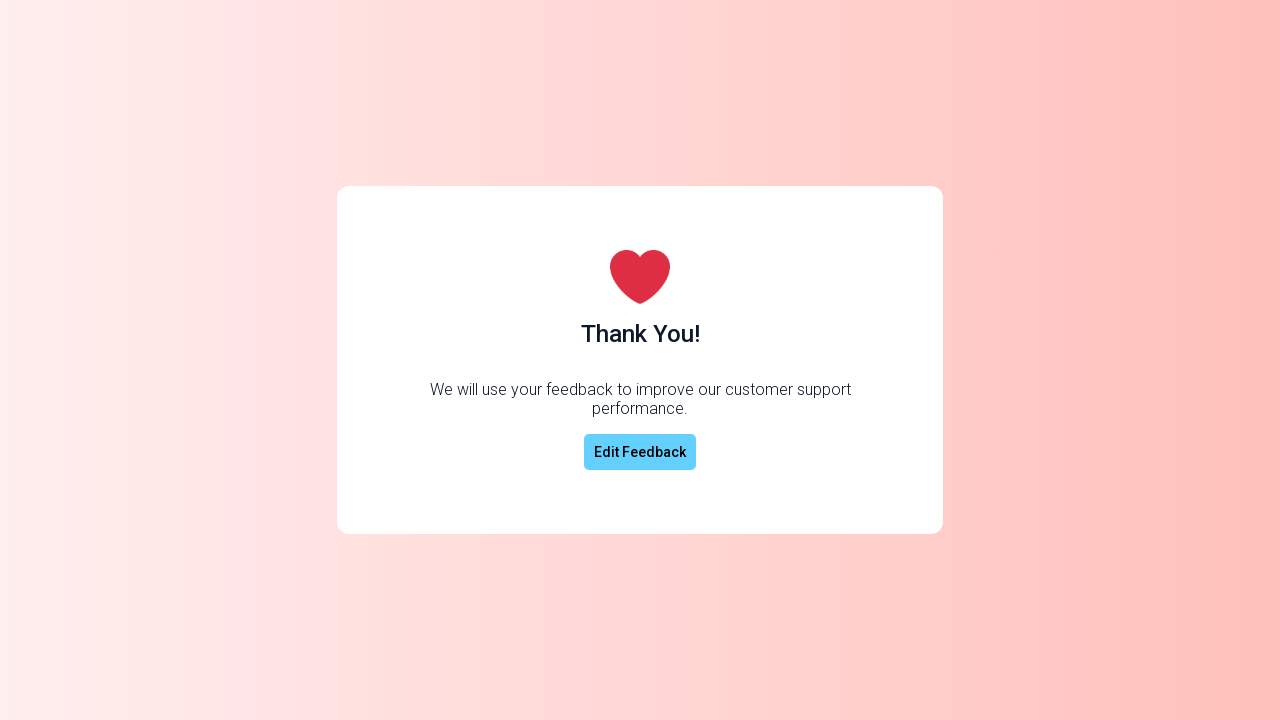

Clicked edit feedback button after none emoji selection at (640, 452) on div.thank-you-container > *:last-child
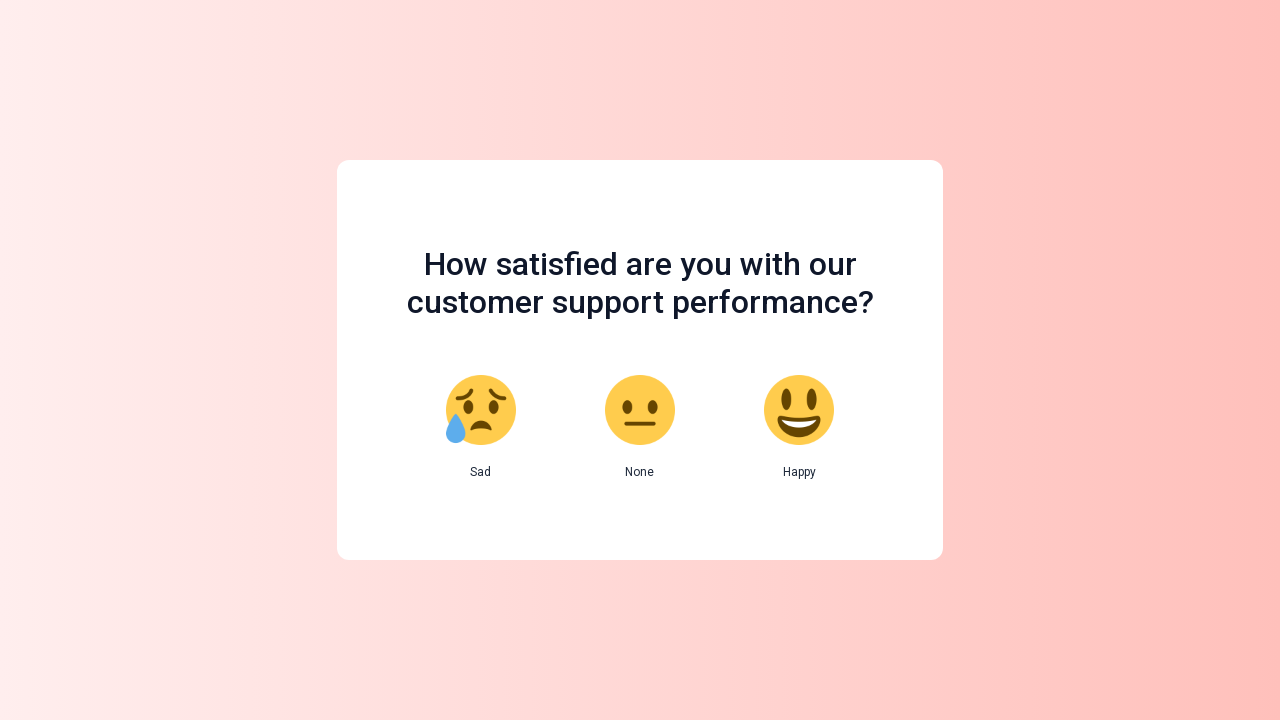

Clicked happy emoji (last option) at (799, 427) on ul.emojis-list > li:last-child
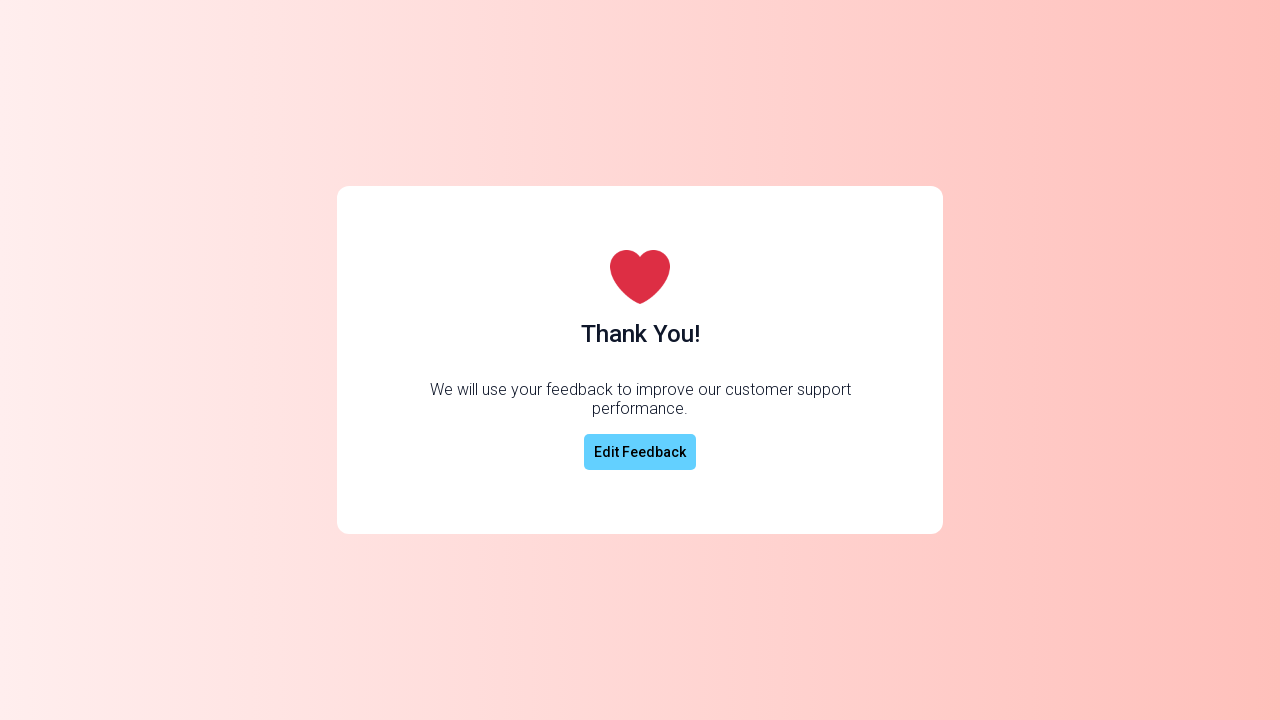

Waited for thank you message to be visible
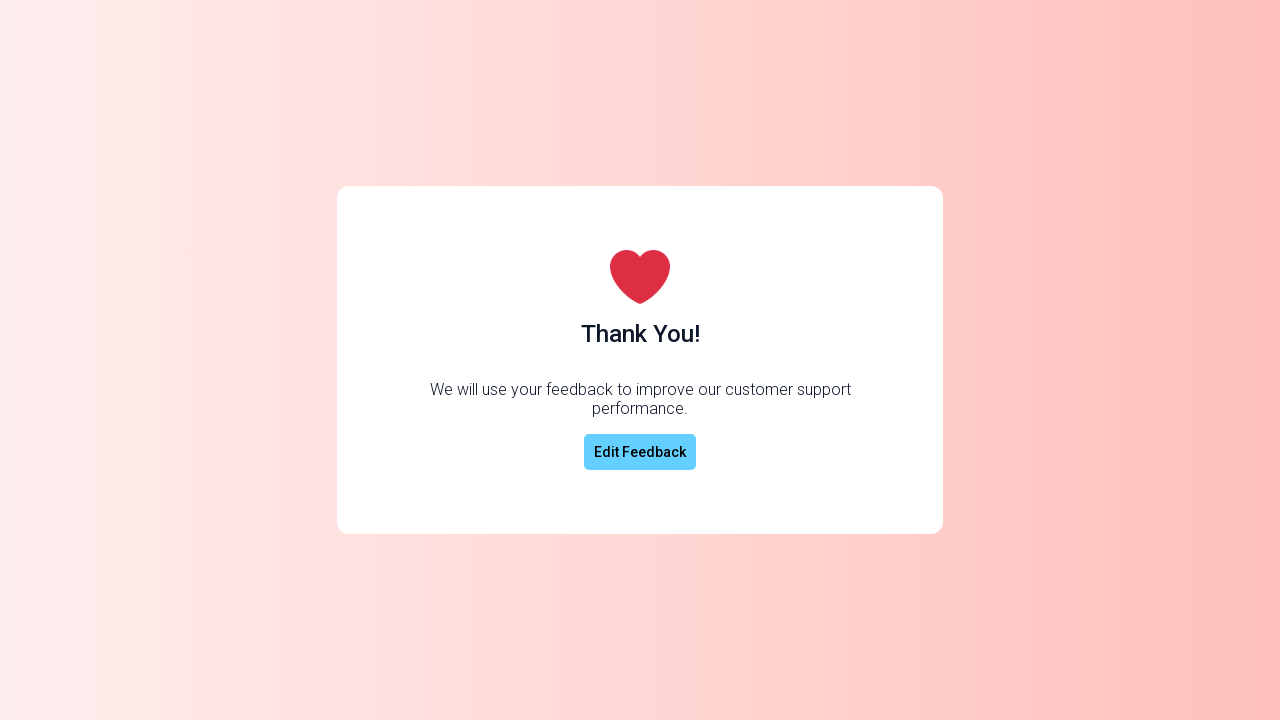

Retrieved thank you text: 'Thank You!'
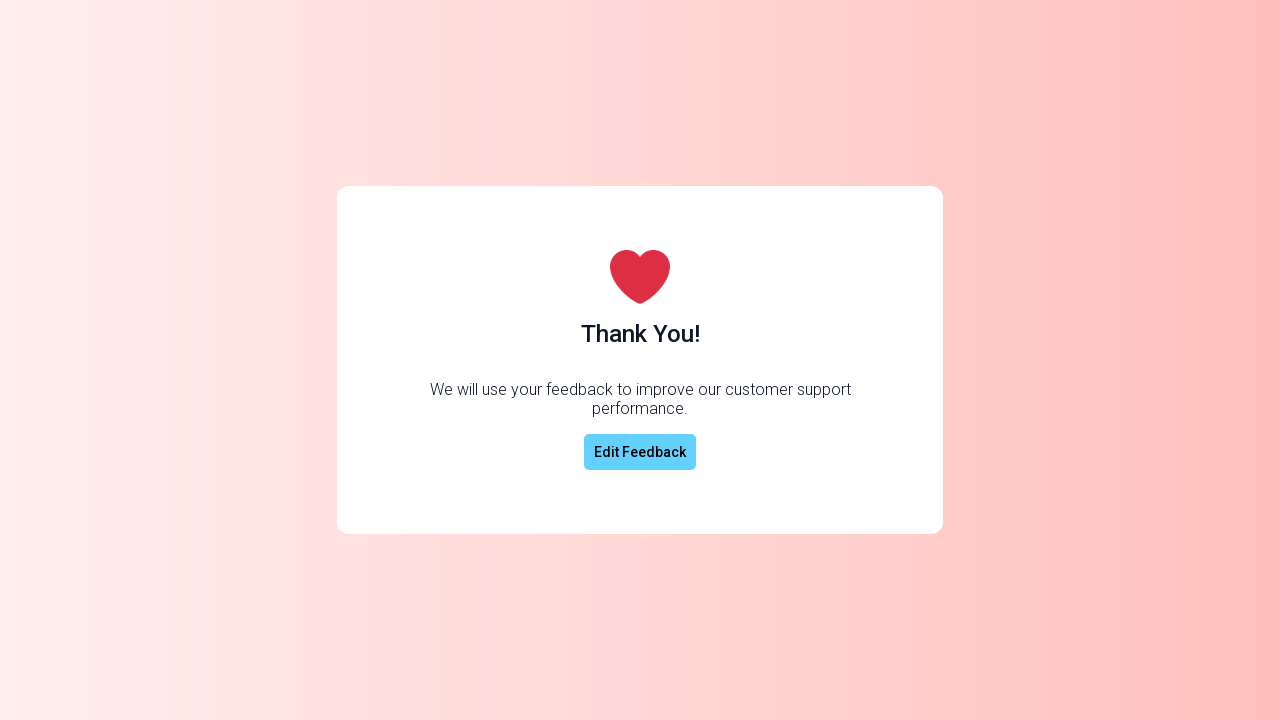

Verified thank you text is 'Thank You!'
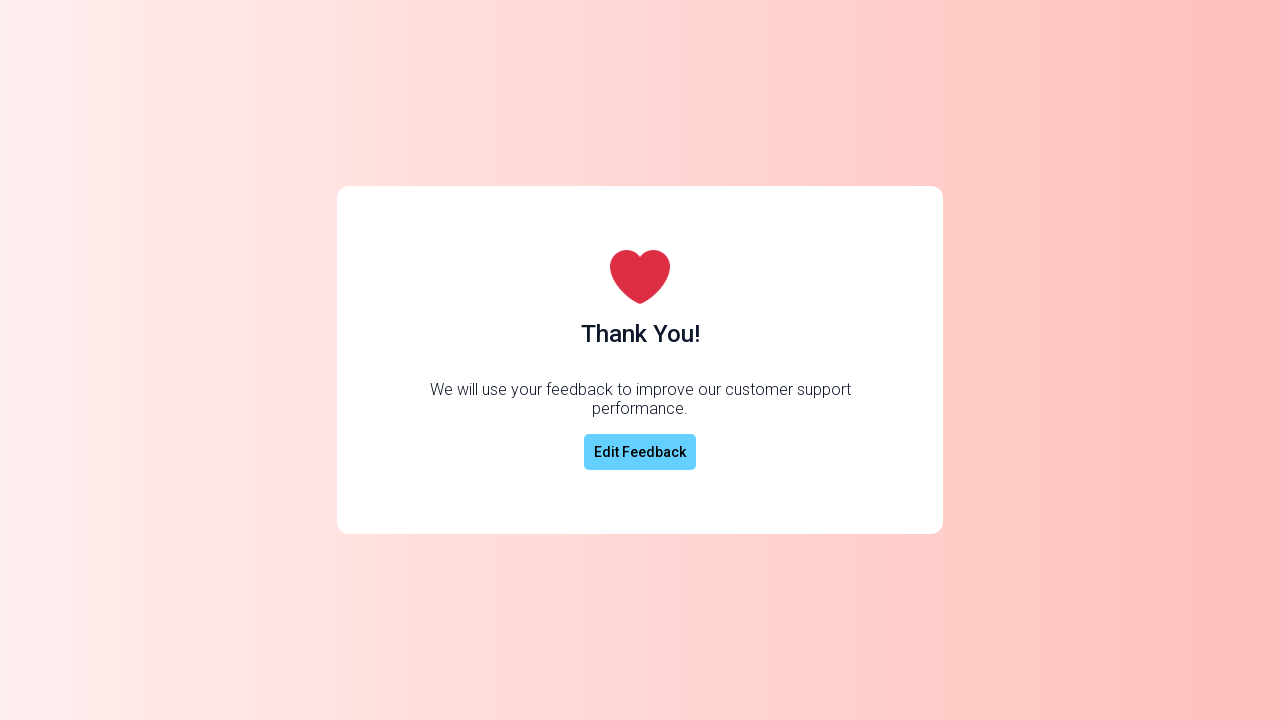

Retrieved description text: 'We will use your feedback to improve our customer support performance.'
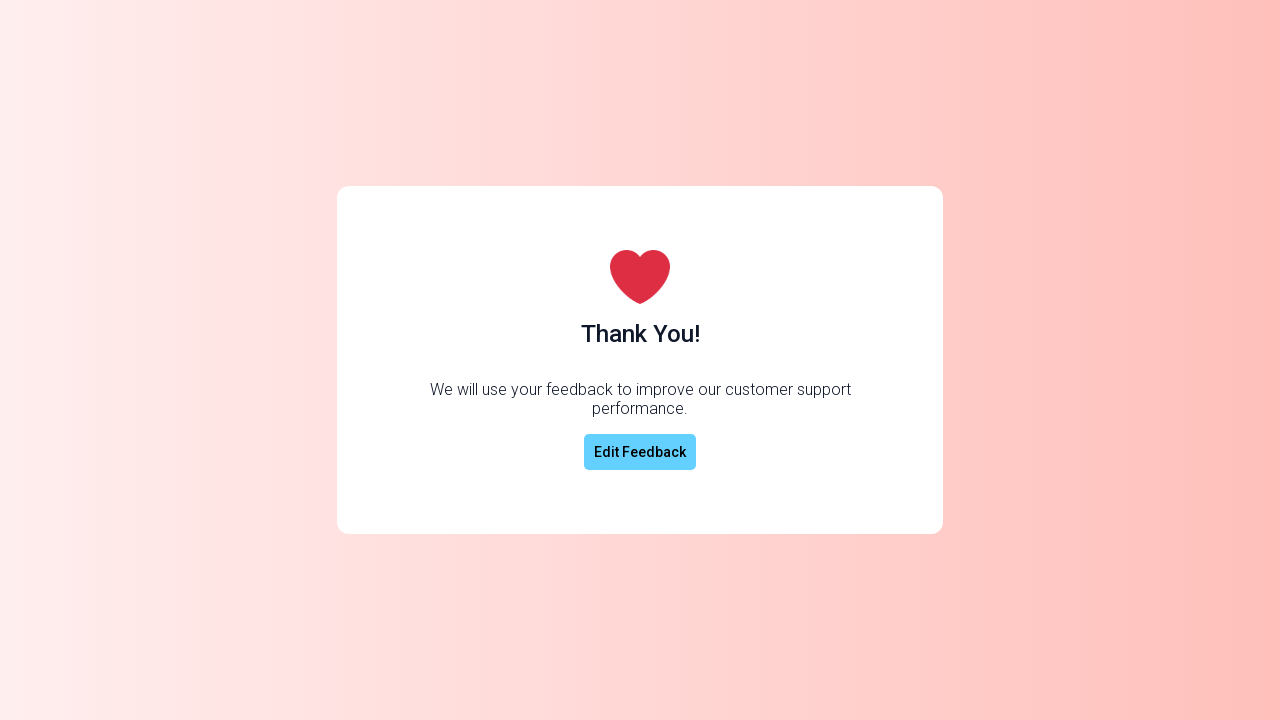

Verified description text matches expected message
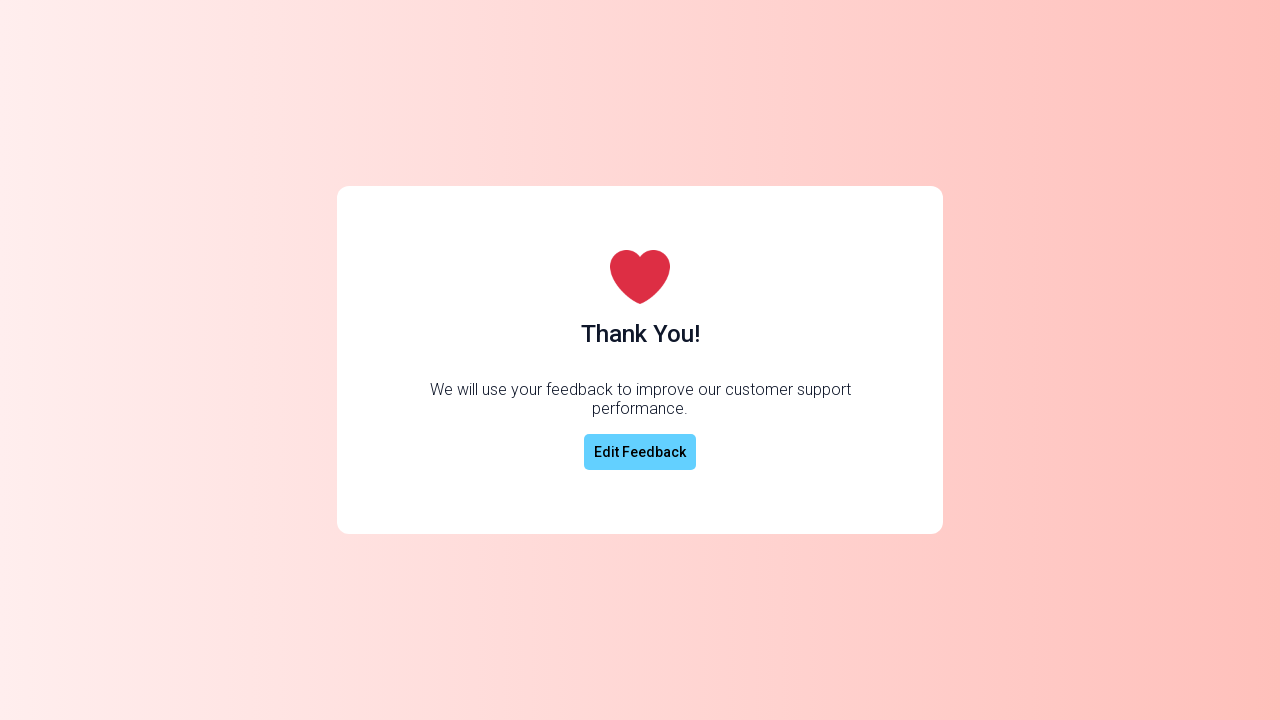

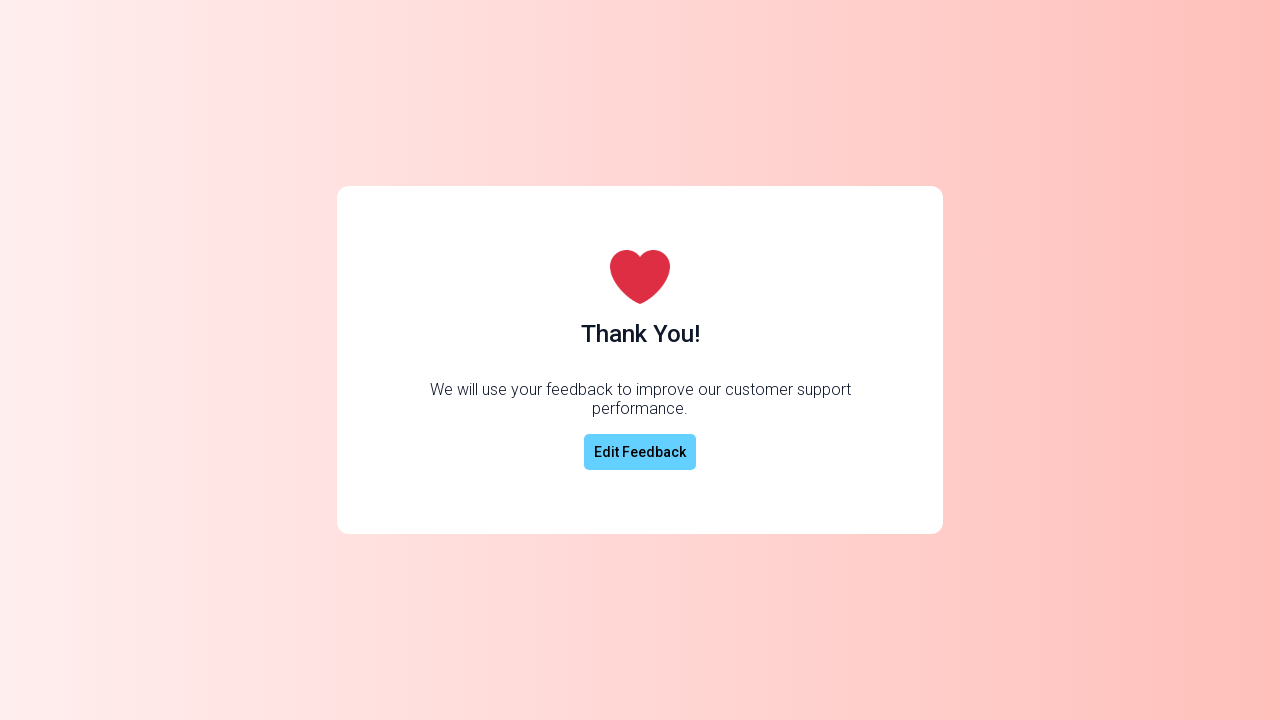